Reads two numbers from the page, calculates their sum, selects the result from a dropdown menu, and submits the form

Starting URL: http://suninjuly.github.io/selects1.html

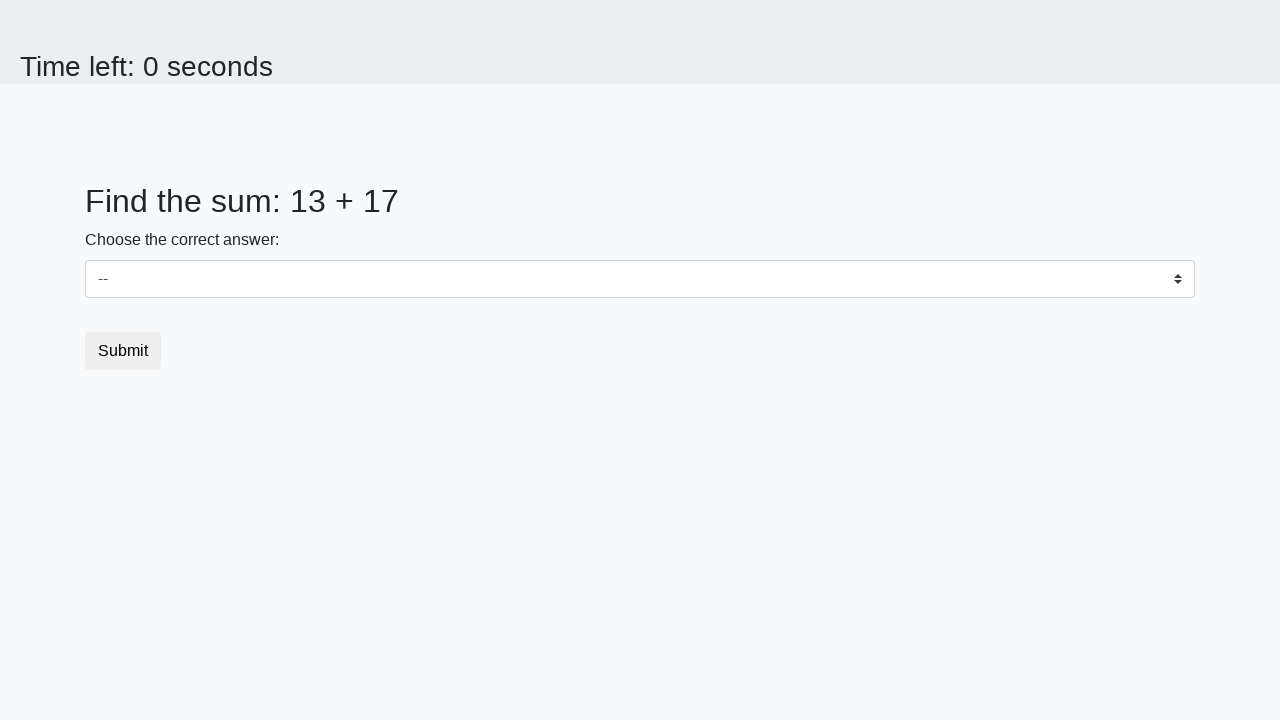

Navigated to the select numbers form page
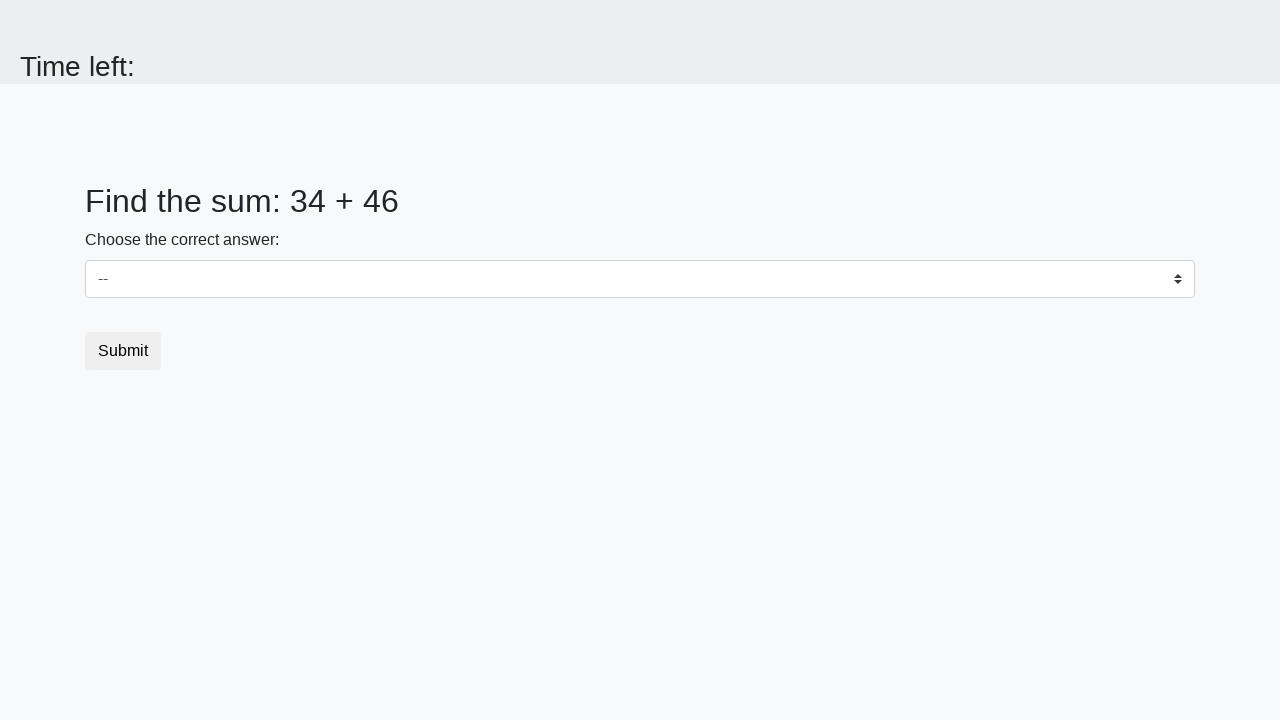

Located first number element
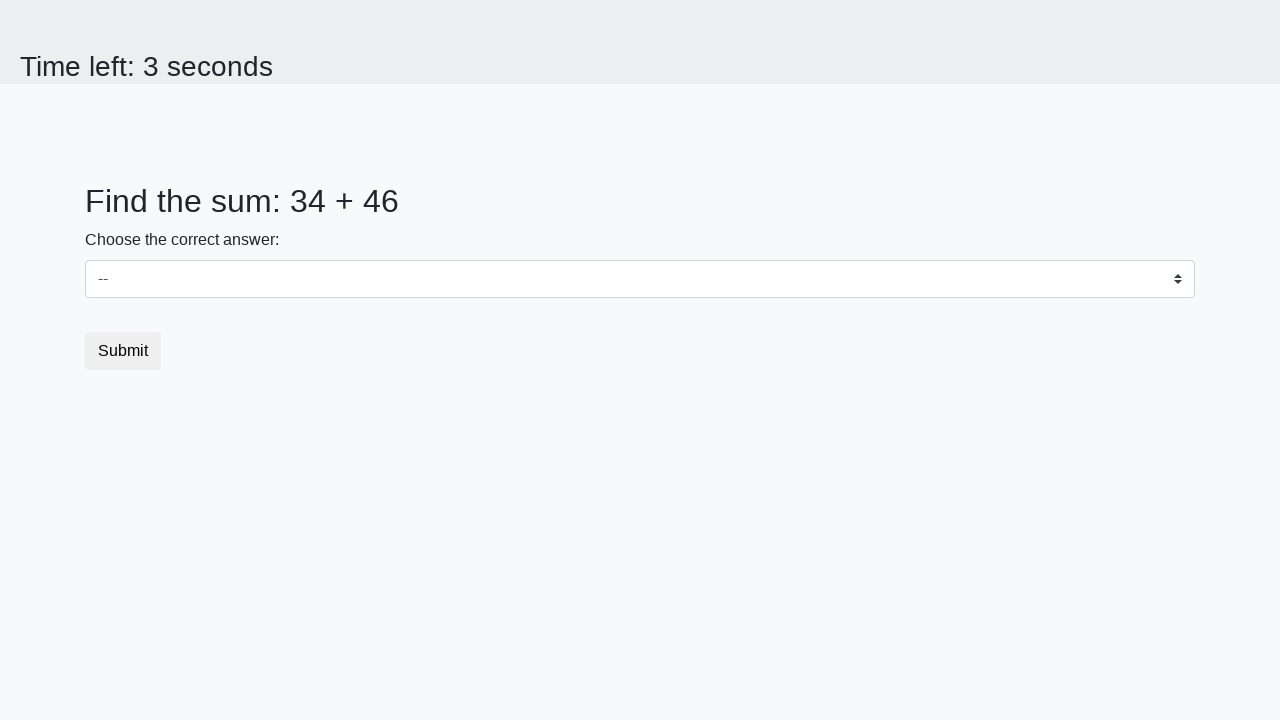

Located second number element
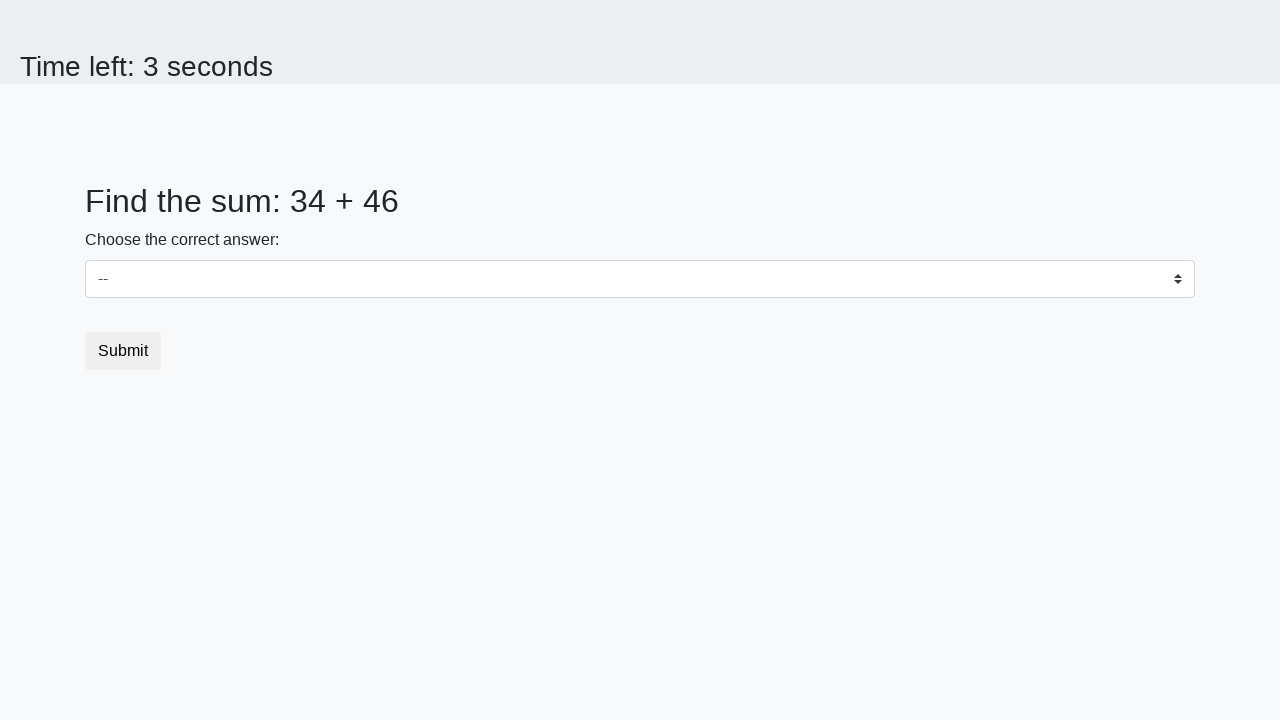

Read first number: 34
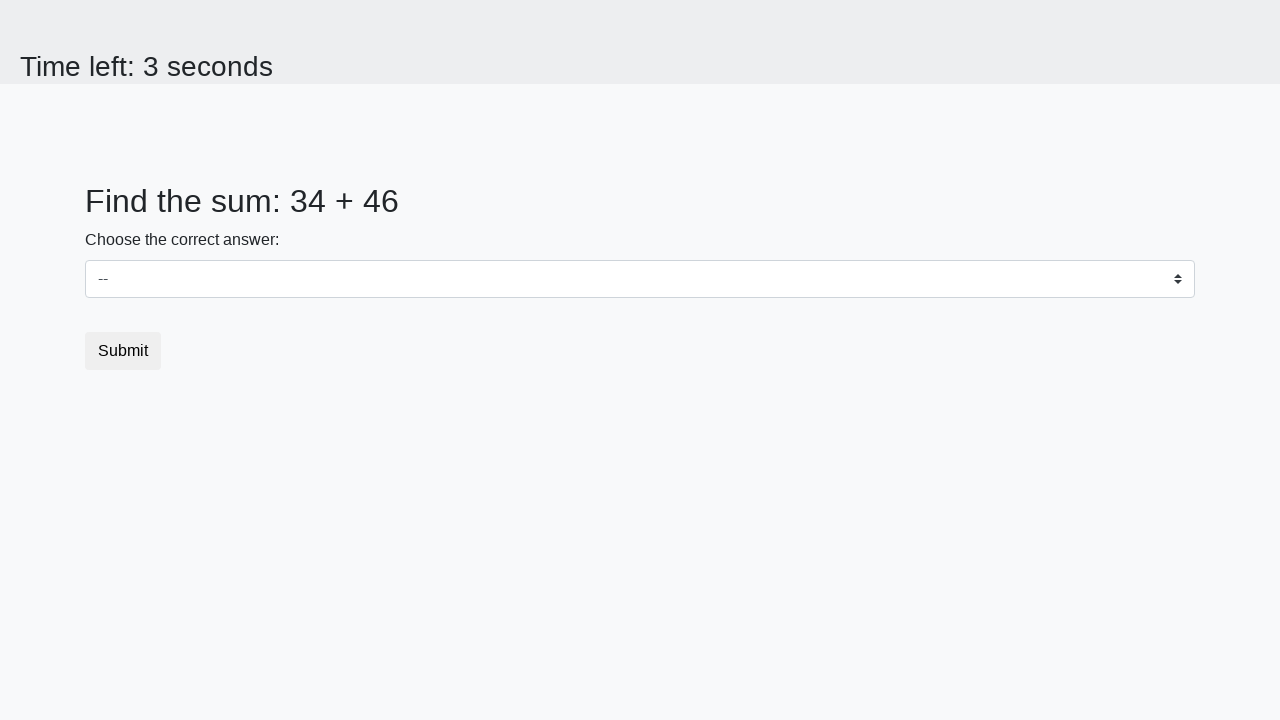

Read second number: 46
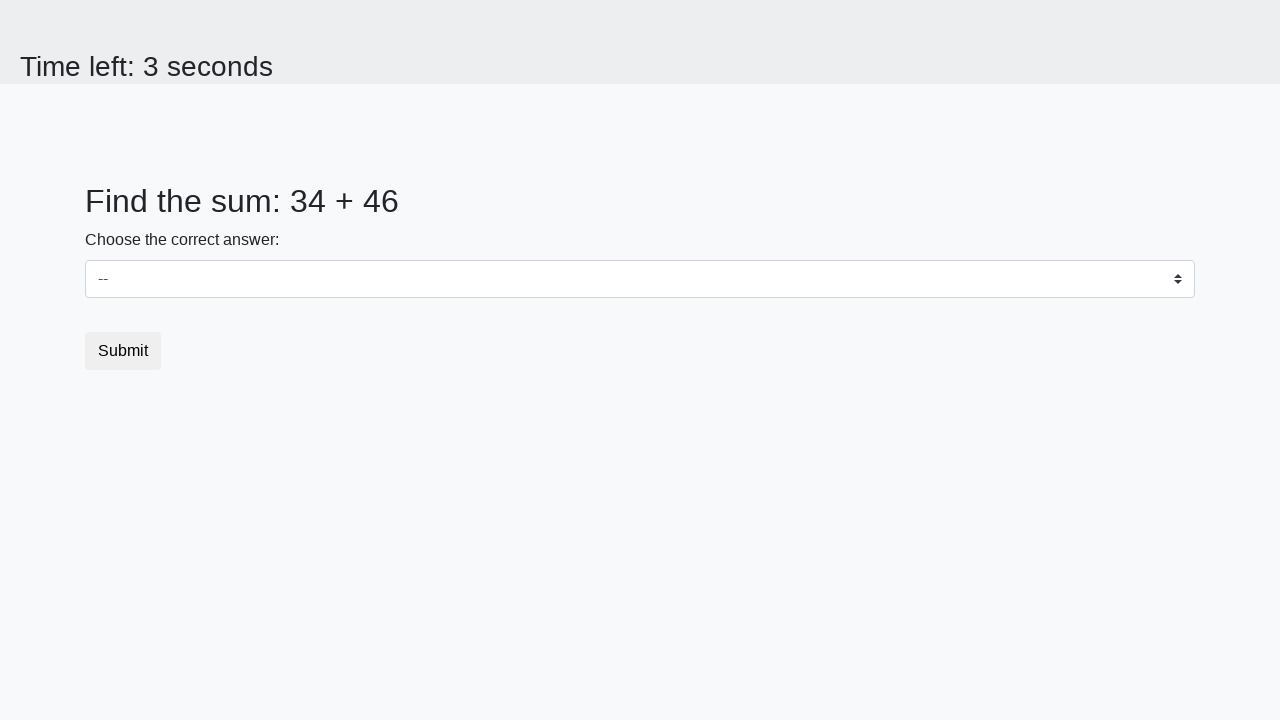

Calculated sum: 34 + 46 = 80
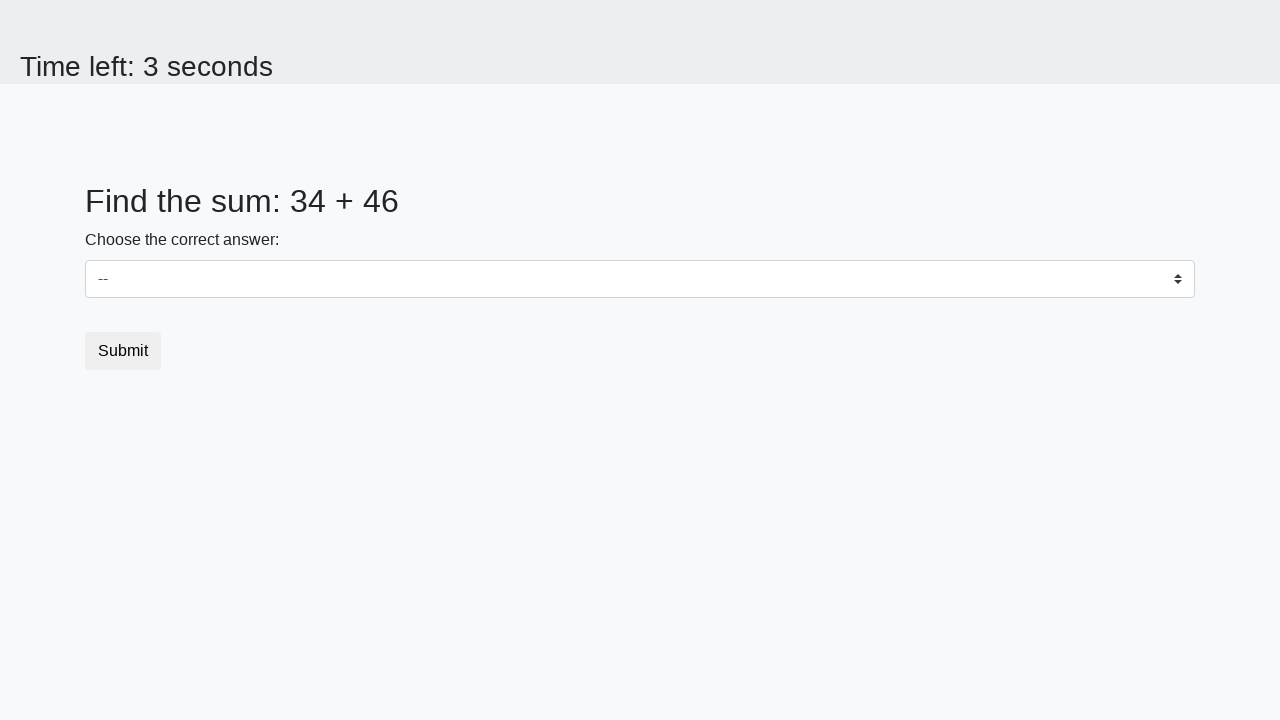

Selected 80 from the dropdown menu on #dropdown
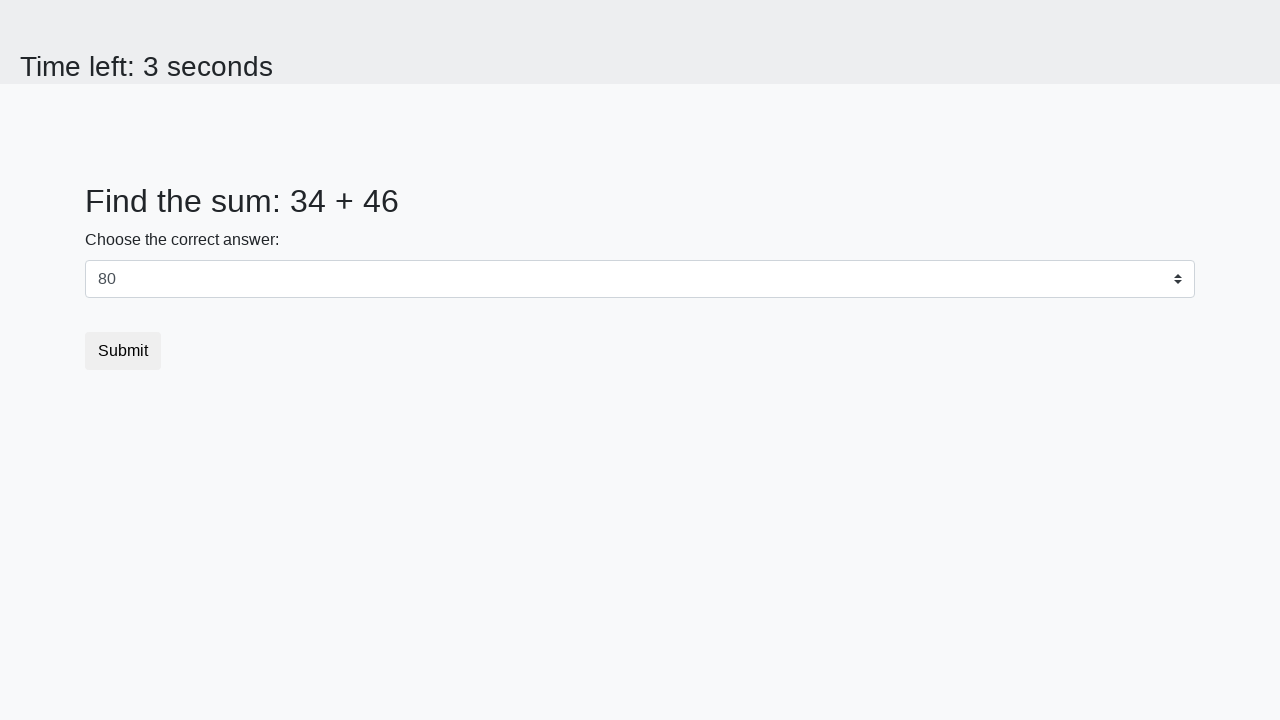

Clicked the submit button at (123, 351) on button.btn
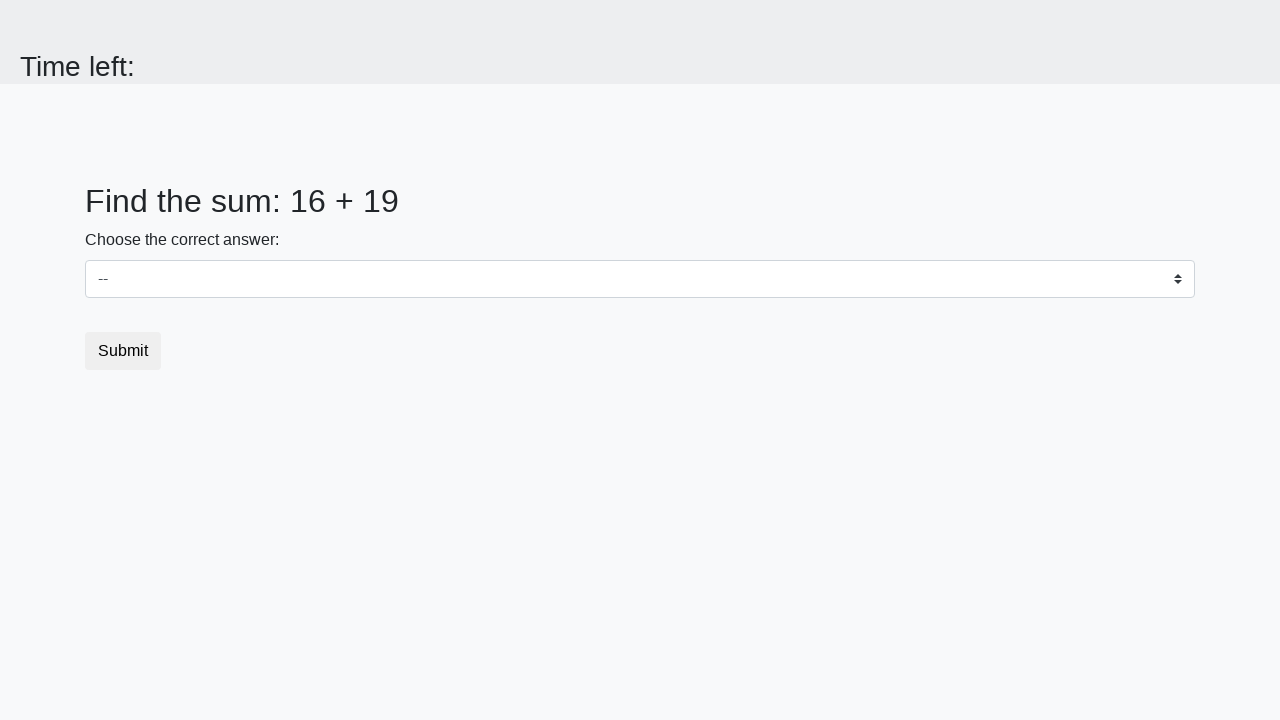

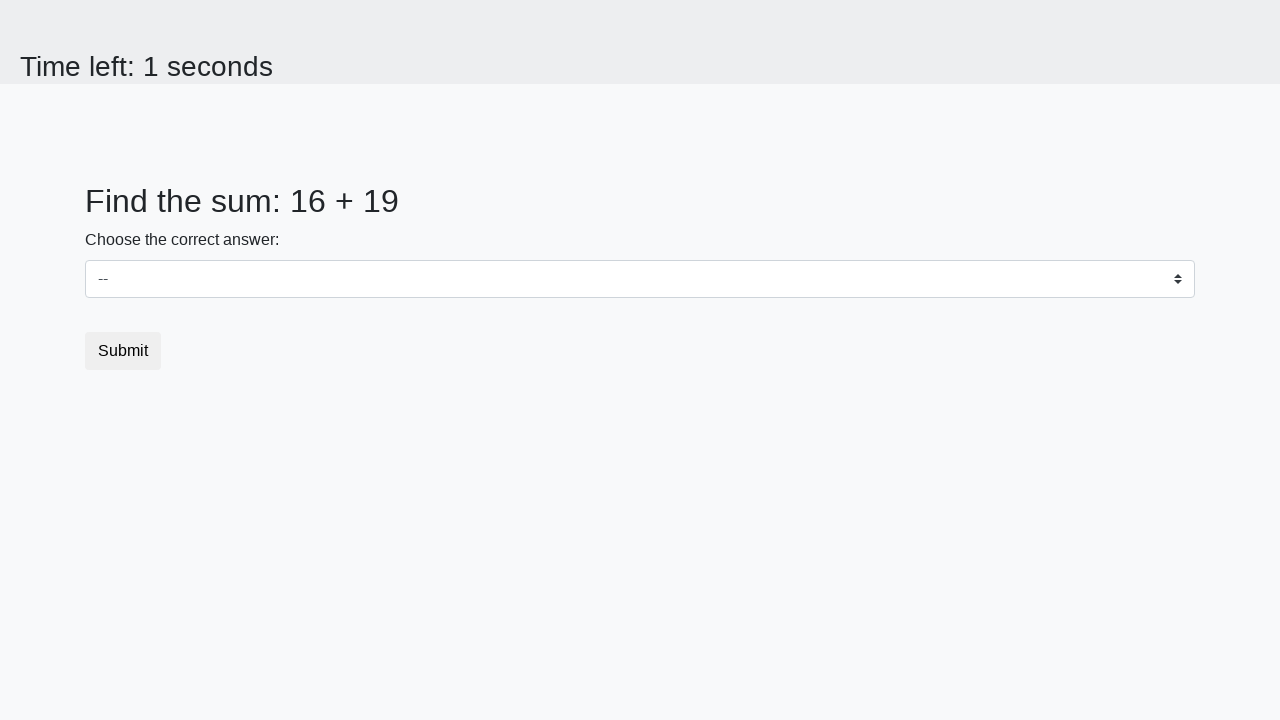